Tests window/tab handling by clicking a link that opens a new window and capturing the child window's title.

Starting URL: https://rahulshettyacademy.com/AutomationPractice/

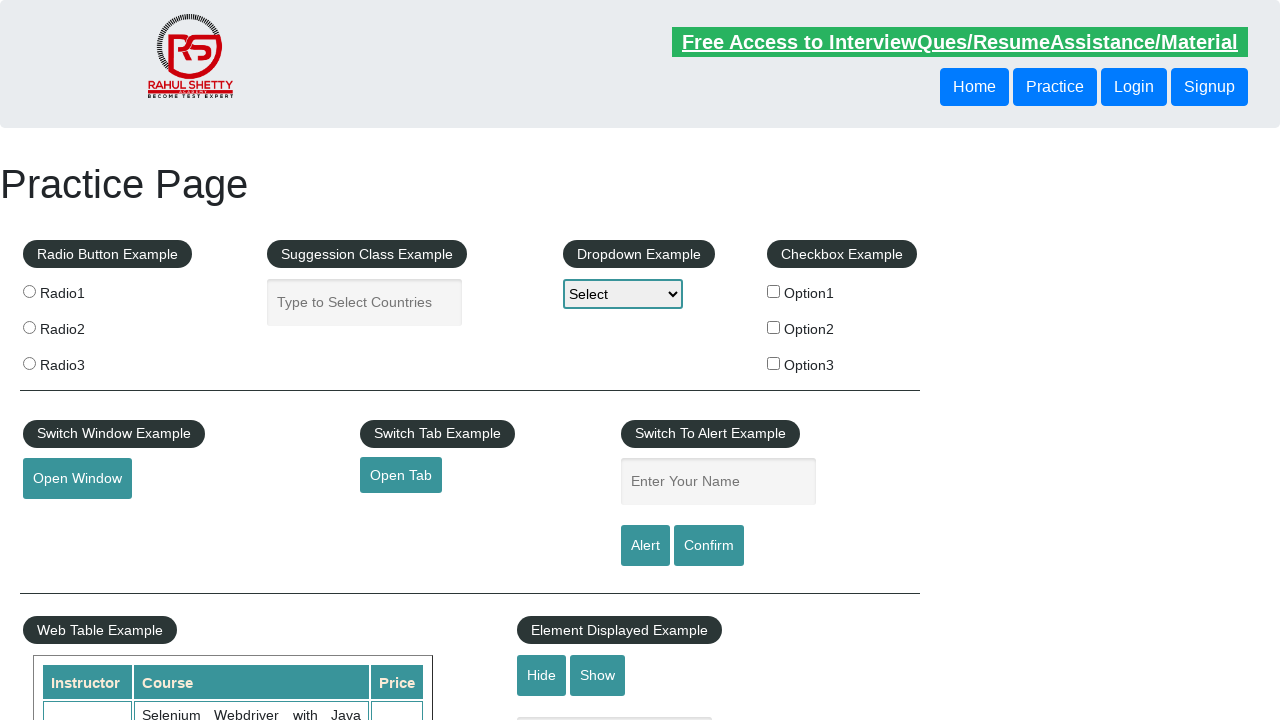

Clicked 'Open Window' link to trigger new window/tab at (77, 479) on #openwindow
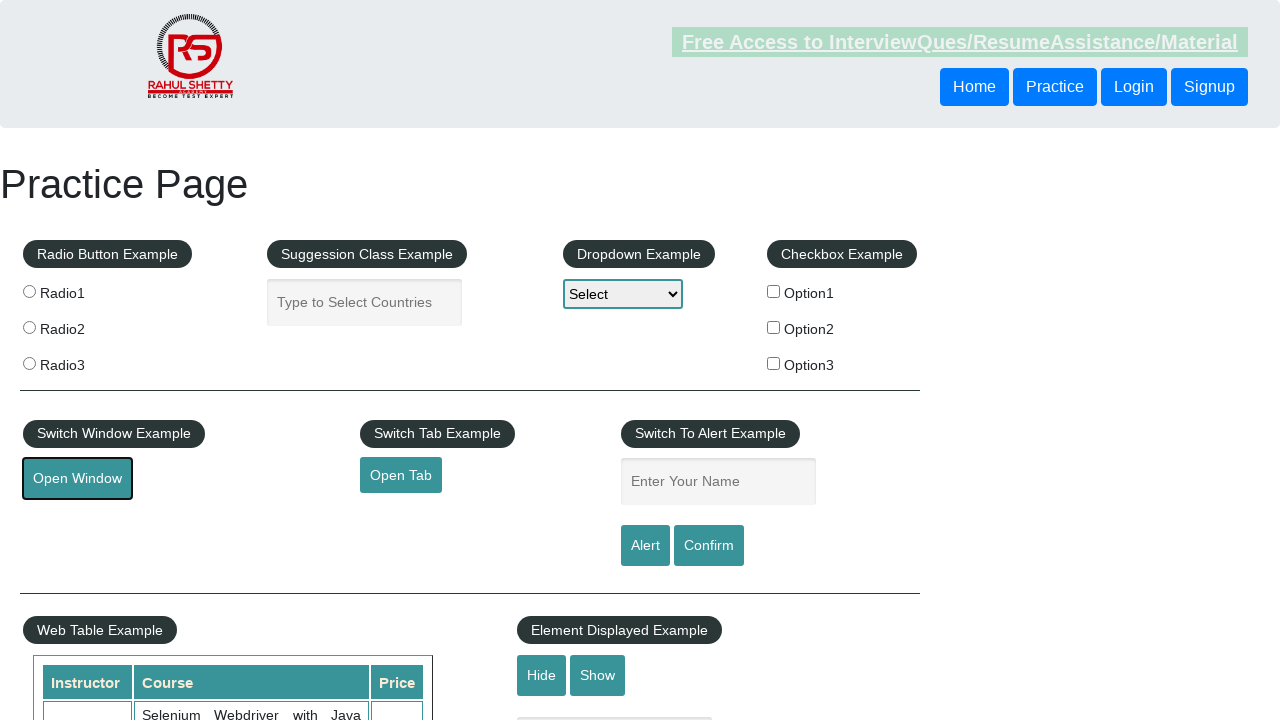

Captured child window/tab reference
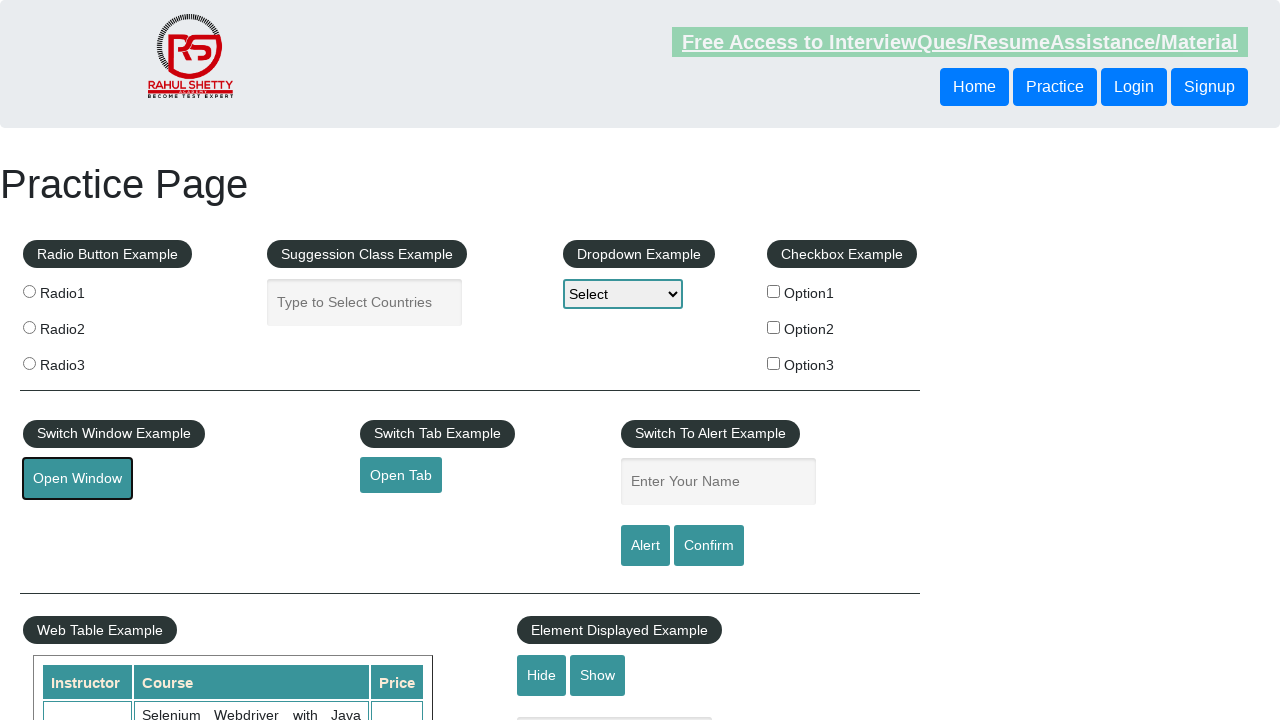

Child window finished loading
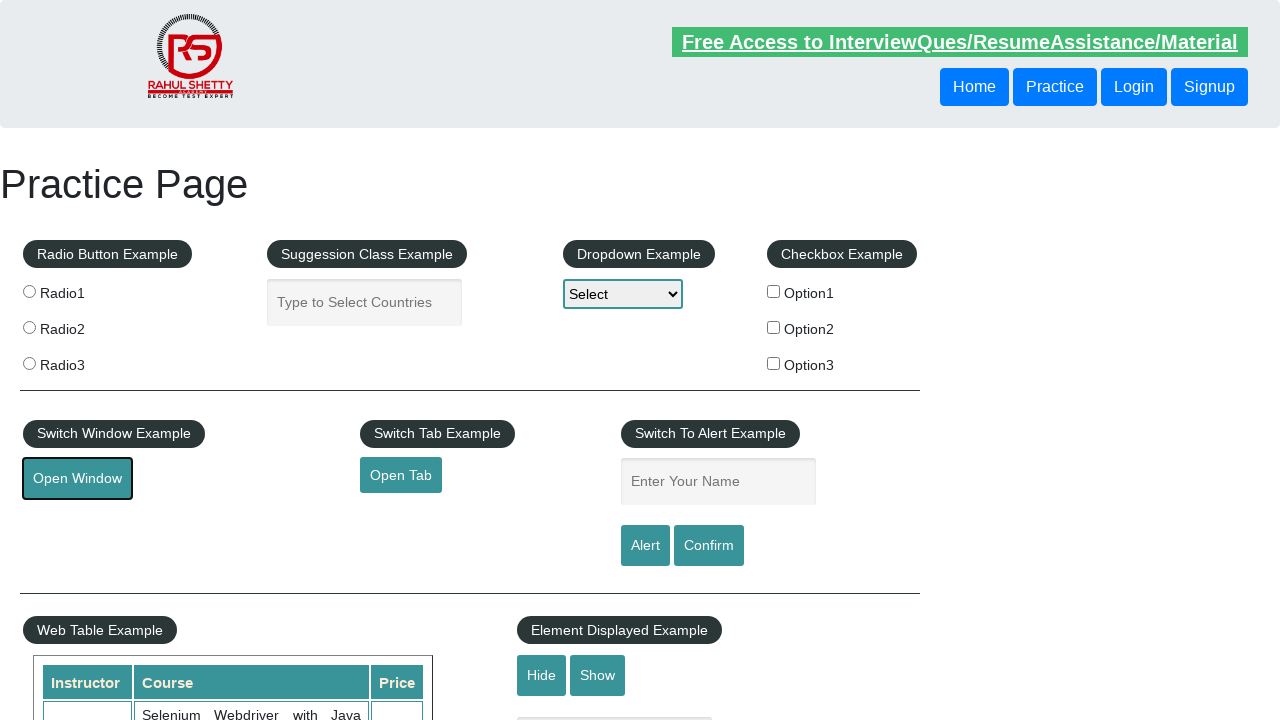

Retrieved child window title: 'QAClick Academy - A Testing Academy to Learn, Earn and Shine'
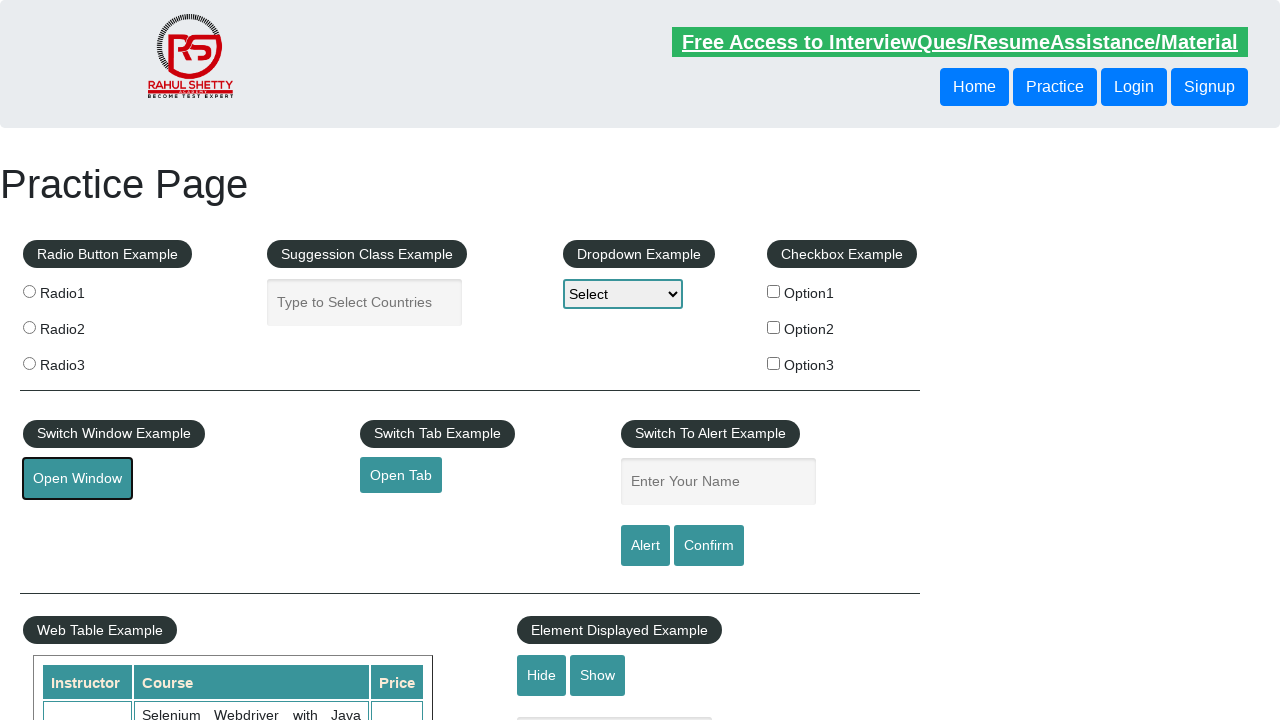

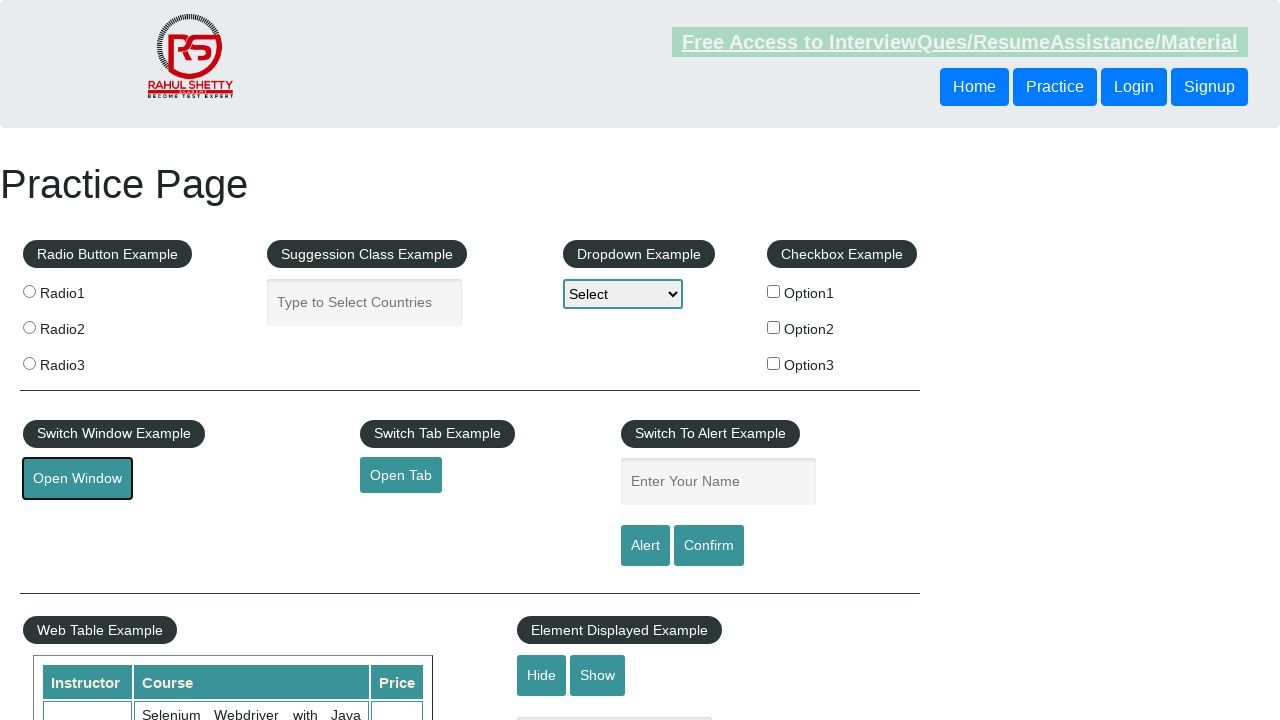